Tests iframe handling by switching to an iframe, interacting with elements inside it, switching back to main content, and navigating to another page

Starting URL: https://demo.automationtesting.in/Frames.html

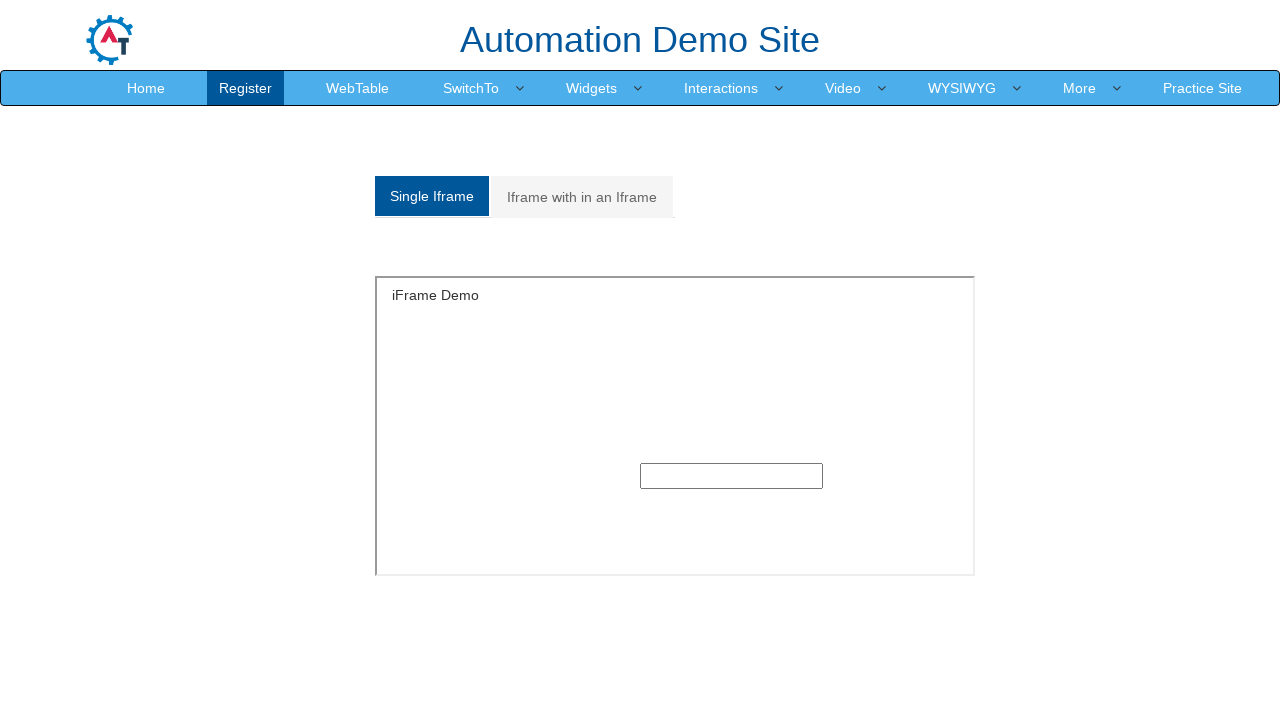

Navigated to iframe demo page
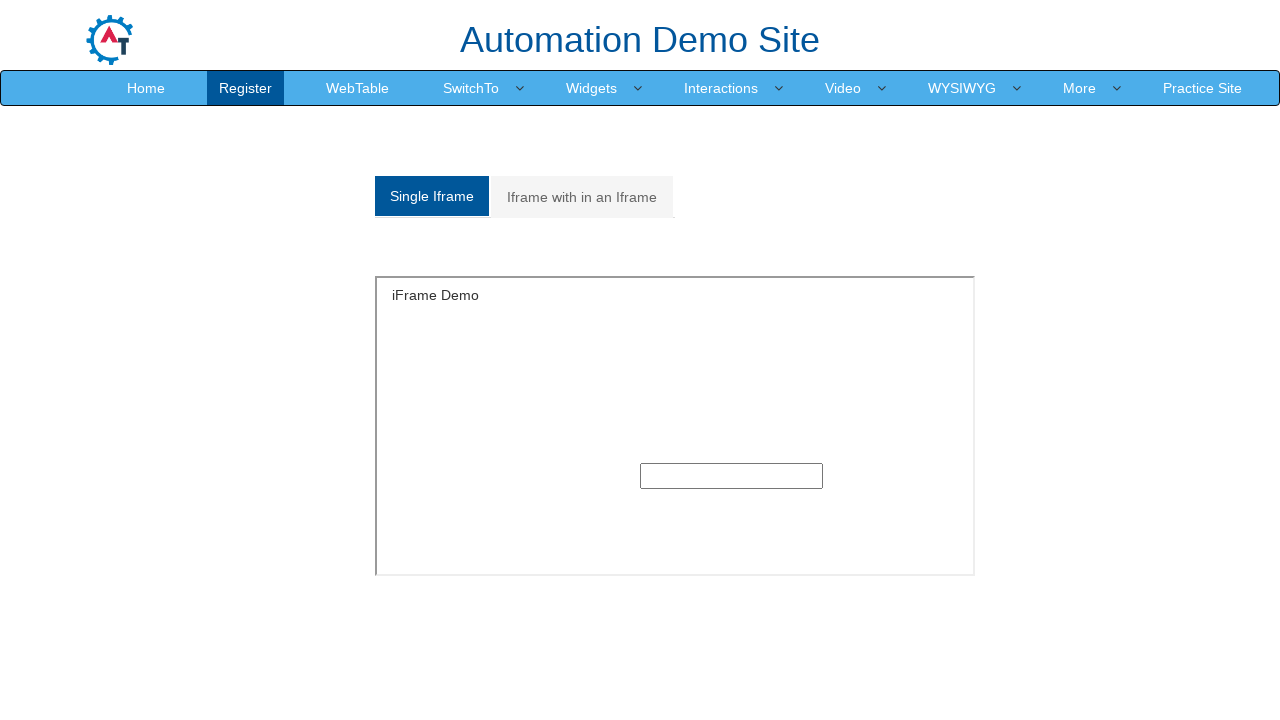

Located iframe with ID 'singleframe'
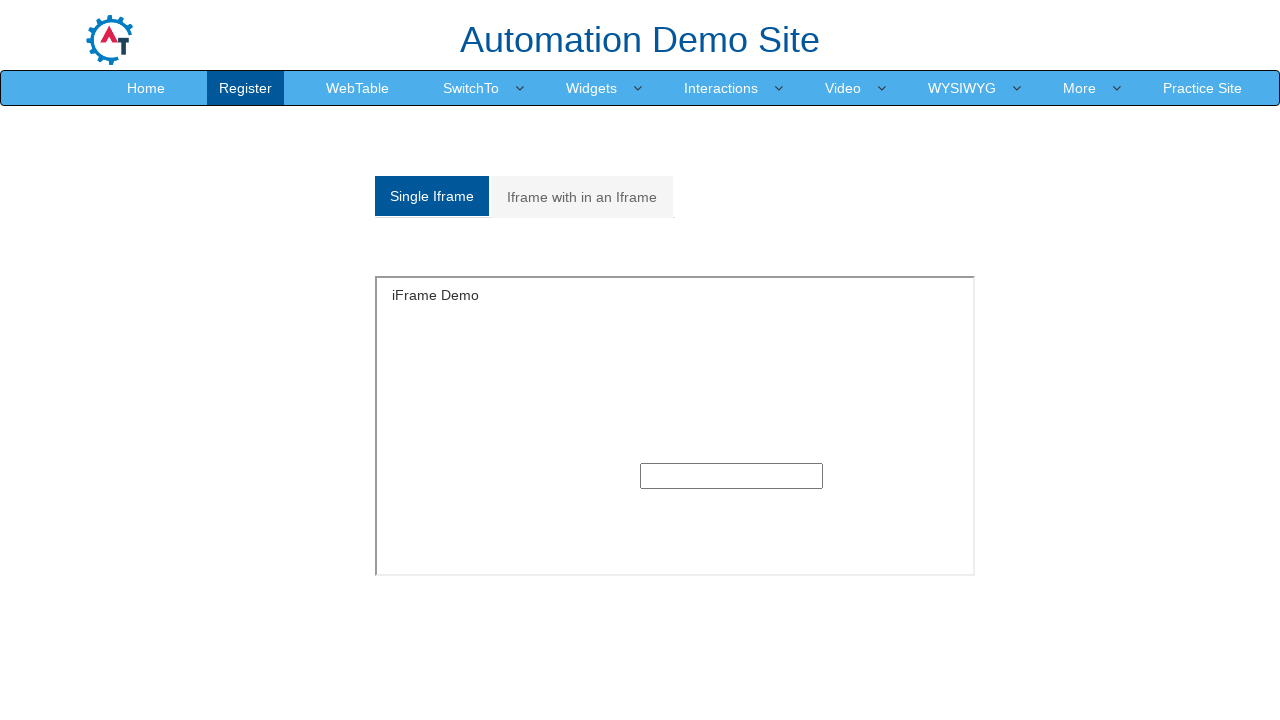

Filled text field inside iframe with 'Testing' on #singleframe >> internal:control=enter-frame >> input[type='text']
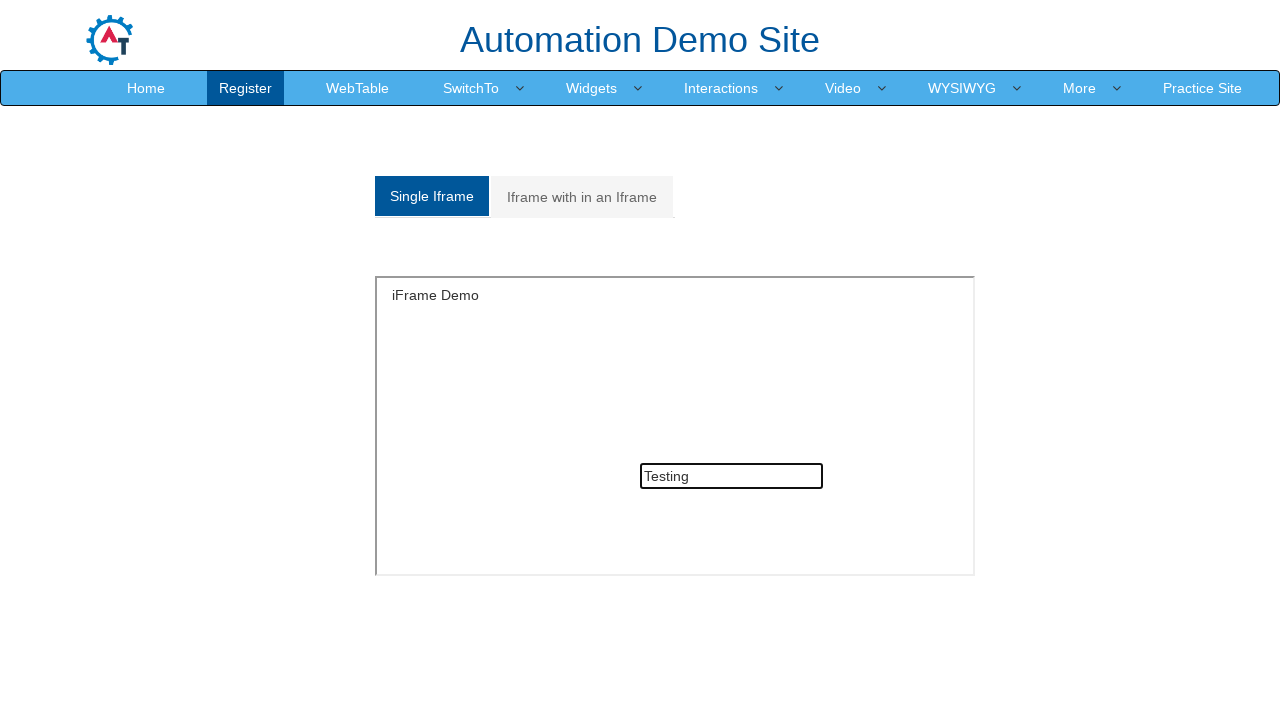

Clicked link to navigate to nested iframe example at (582, 197) on text=Iframe with in an Iframe
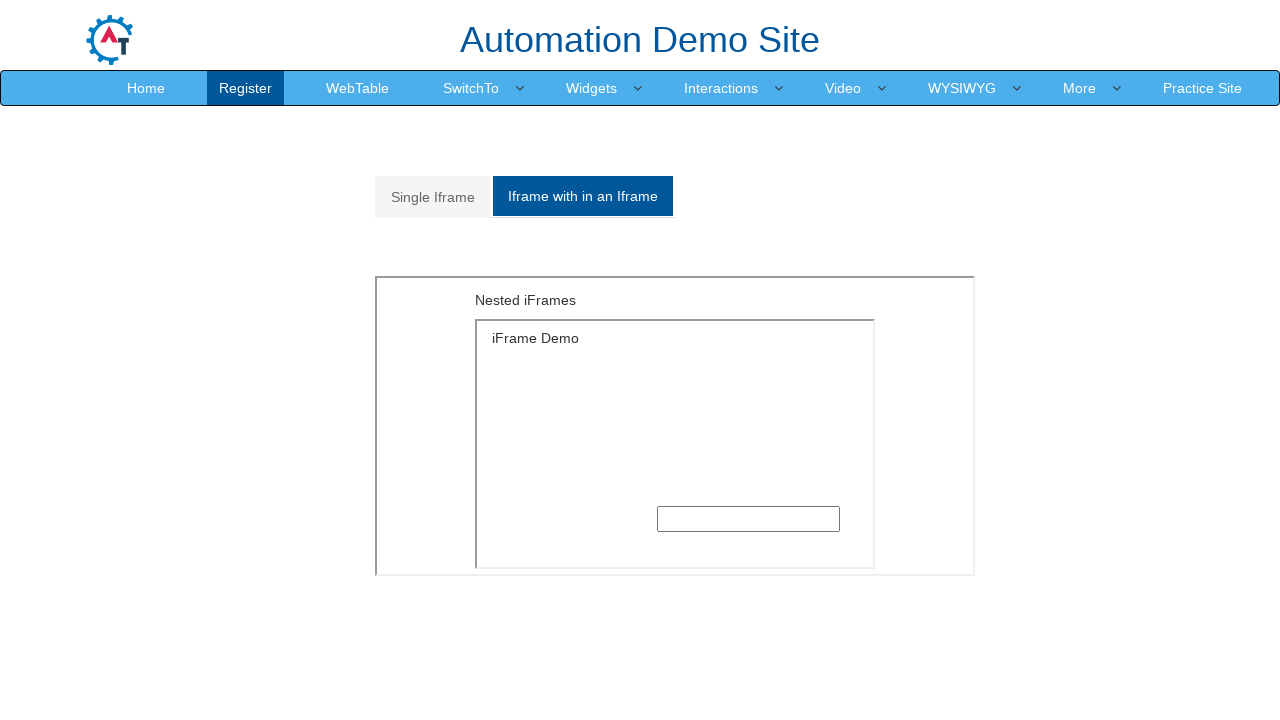

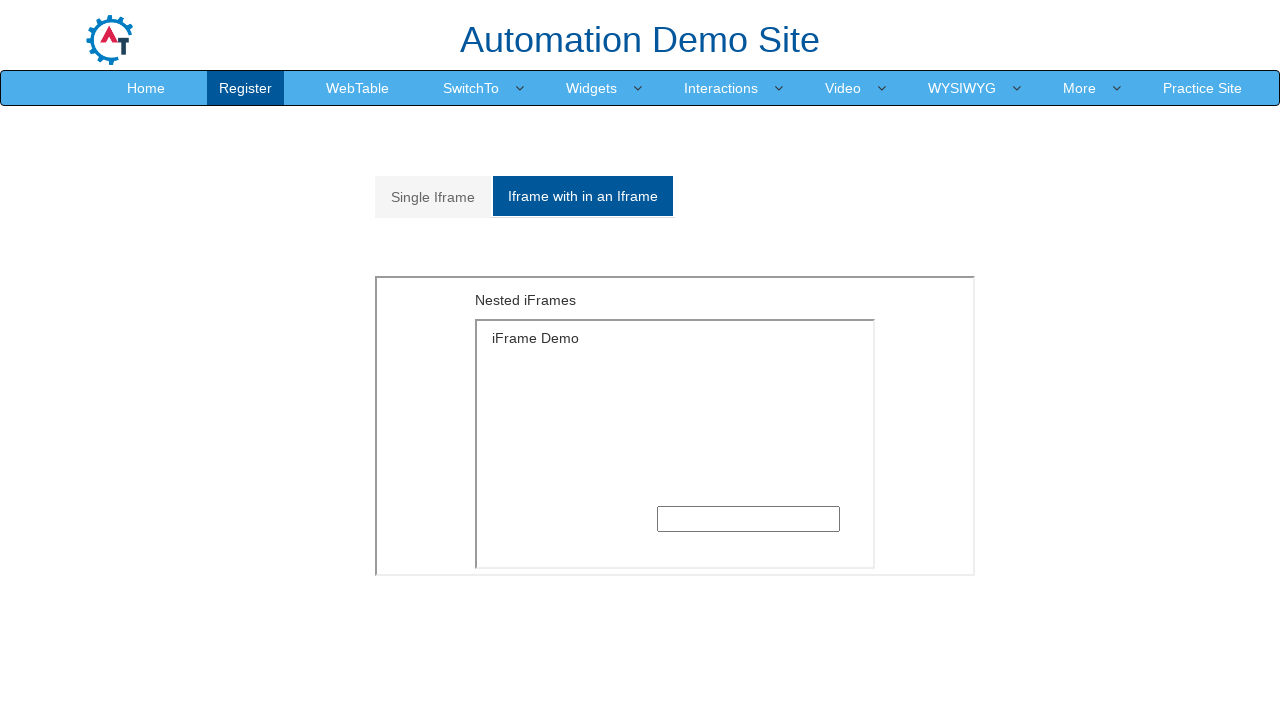